Tests button click functionality by clicking a submit button and verifying the confirmation message is displayed

Starting URL: https://www.qa-practice.com/elements/button/simple

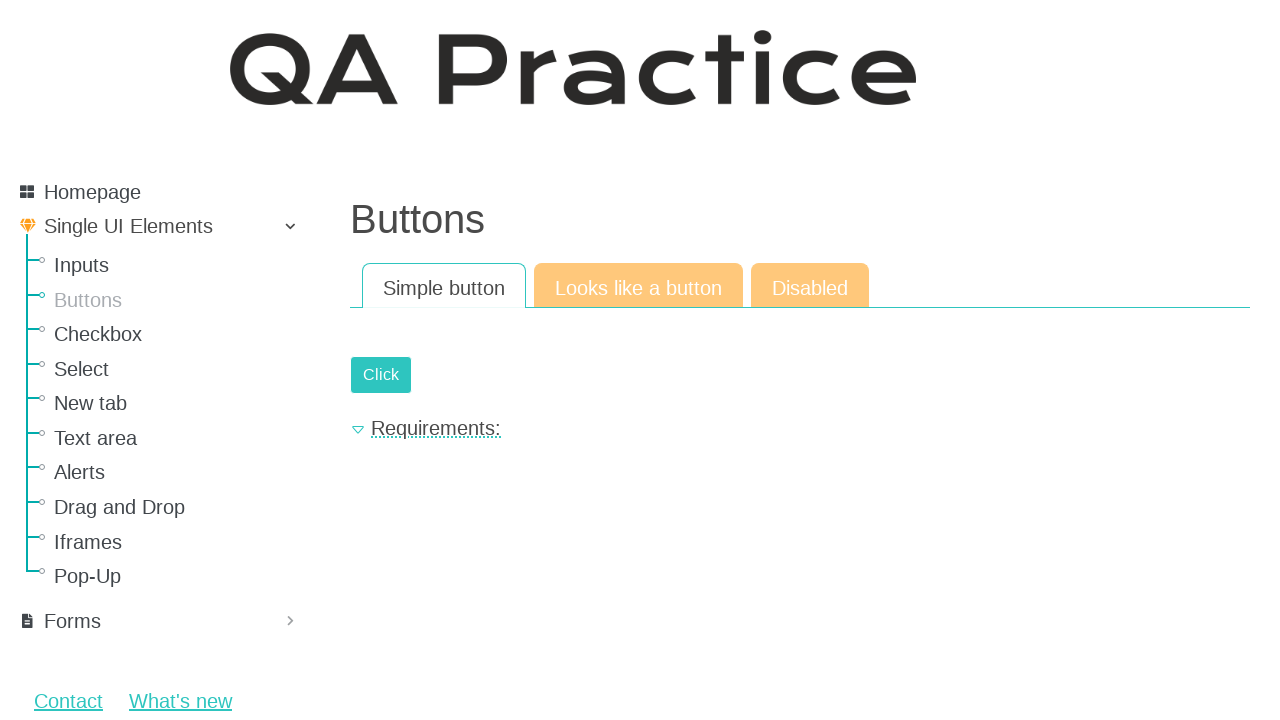

Clicked the submit button at (381, 375) on #submit-id-submit
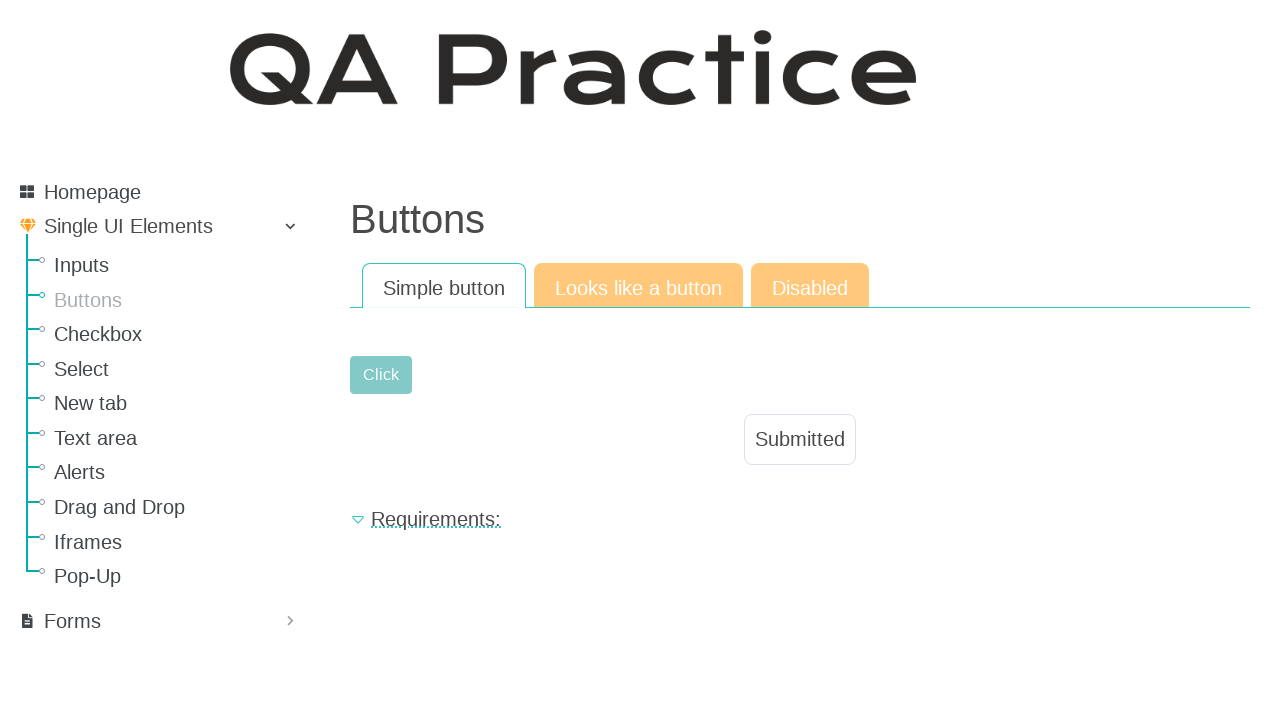

Confirmation message element loaded
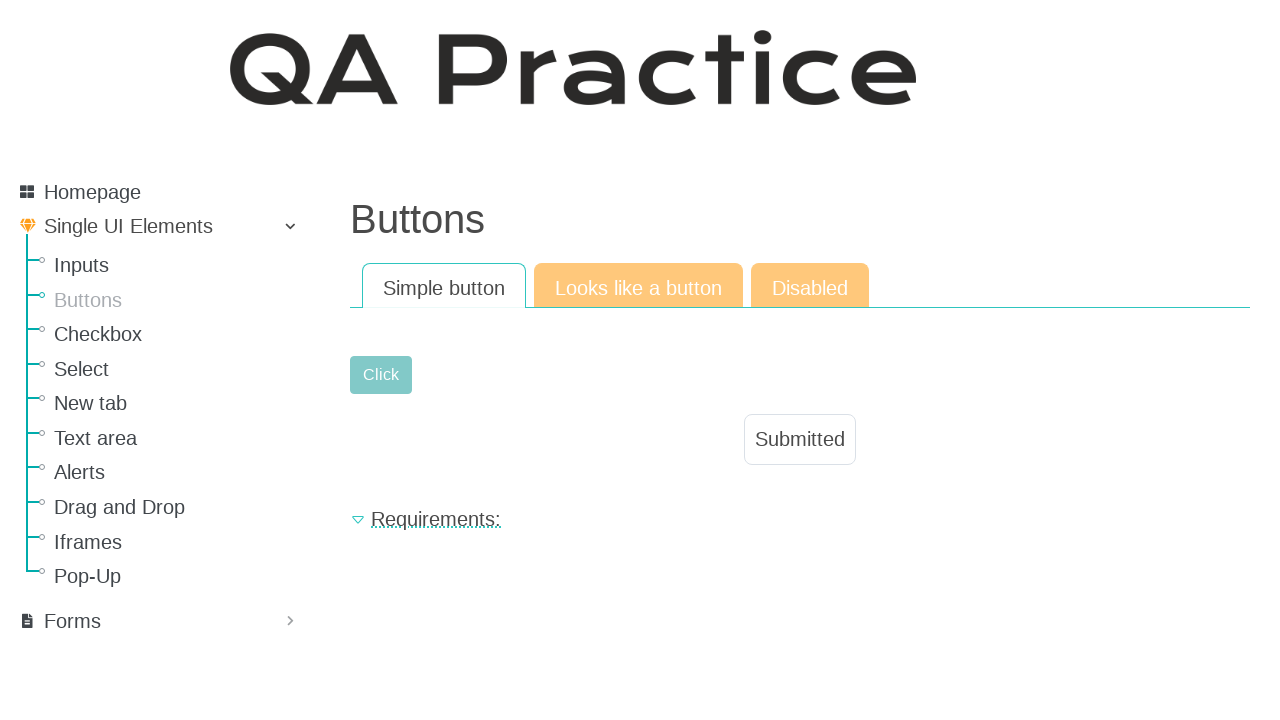

Verified confirmation message 'Submitted' is displayed
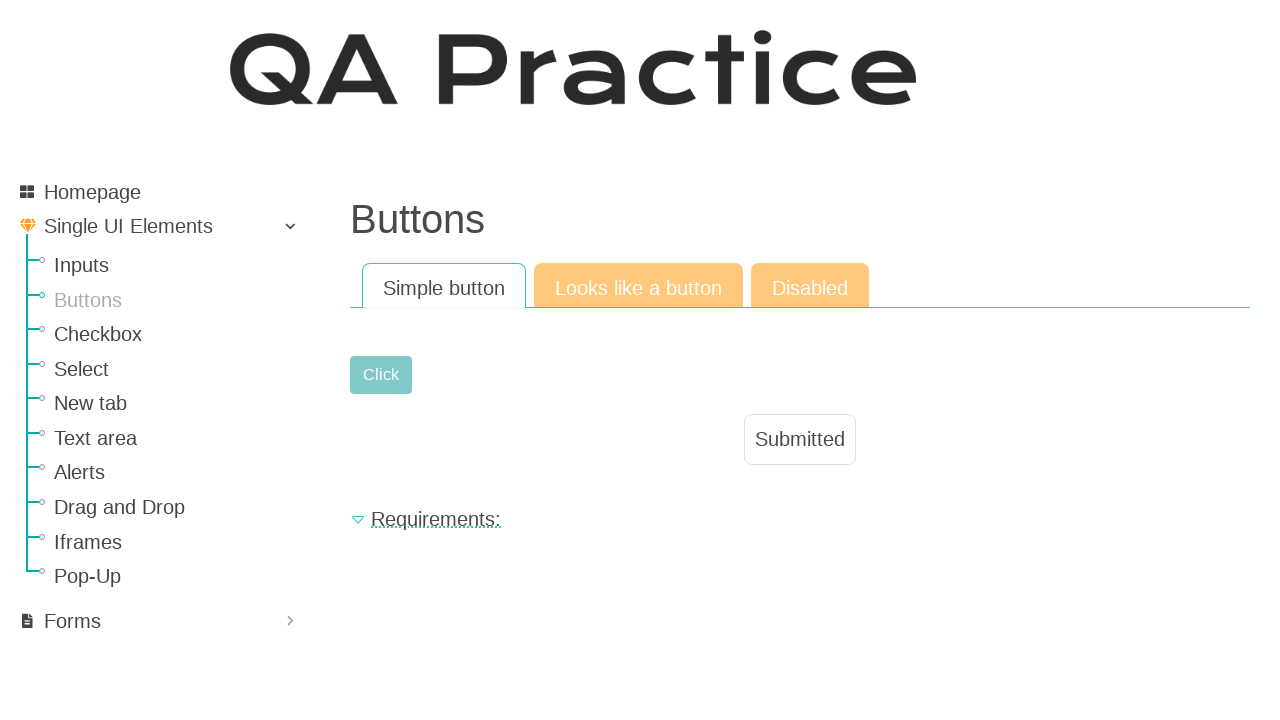

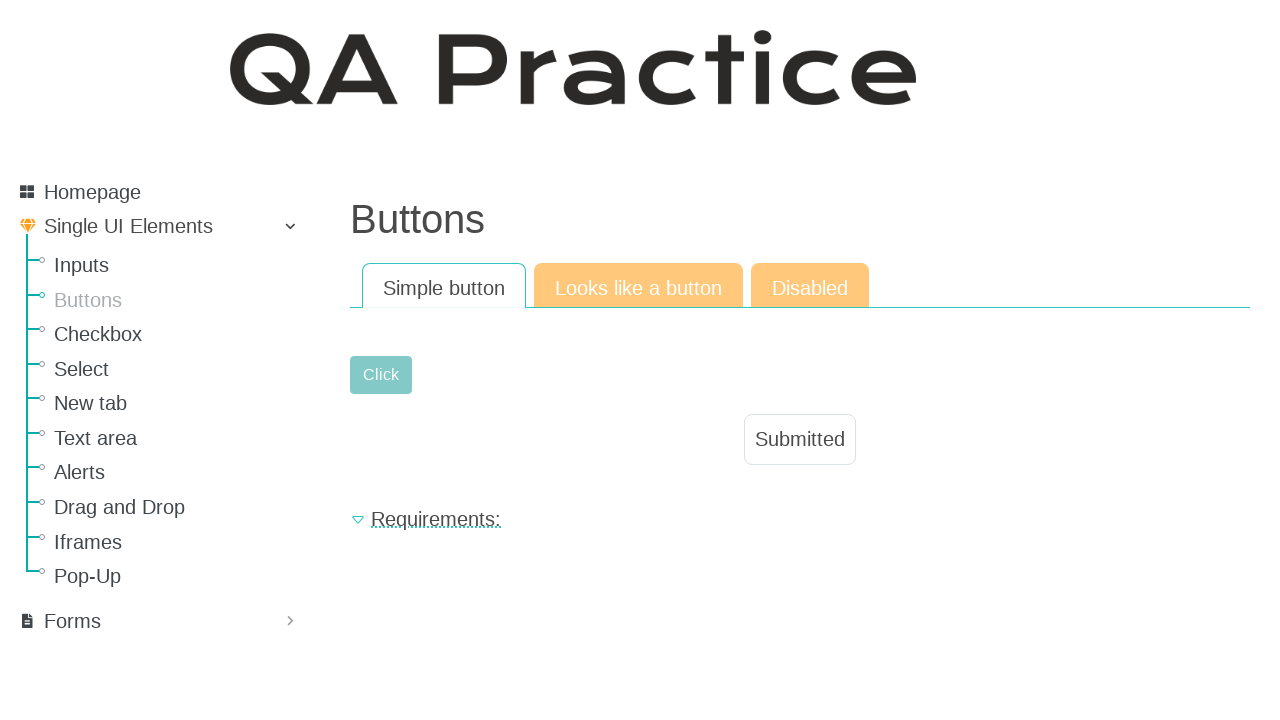